Tests JavaScript alert handling by triggering and interacting with different types of alerts: simple alert, confirm dialog, and prompt dialog

Starting URL: https://demoqa.com/alerts

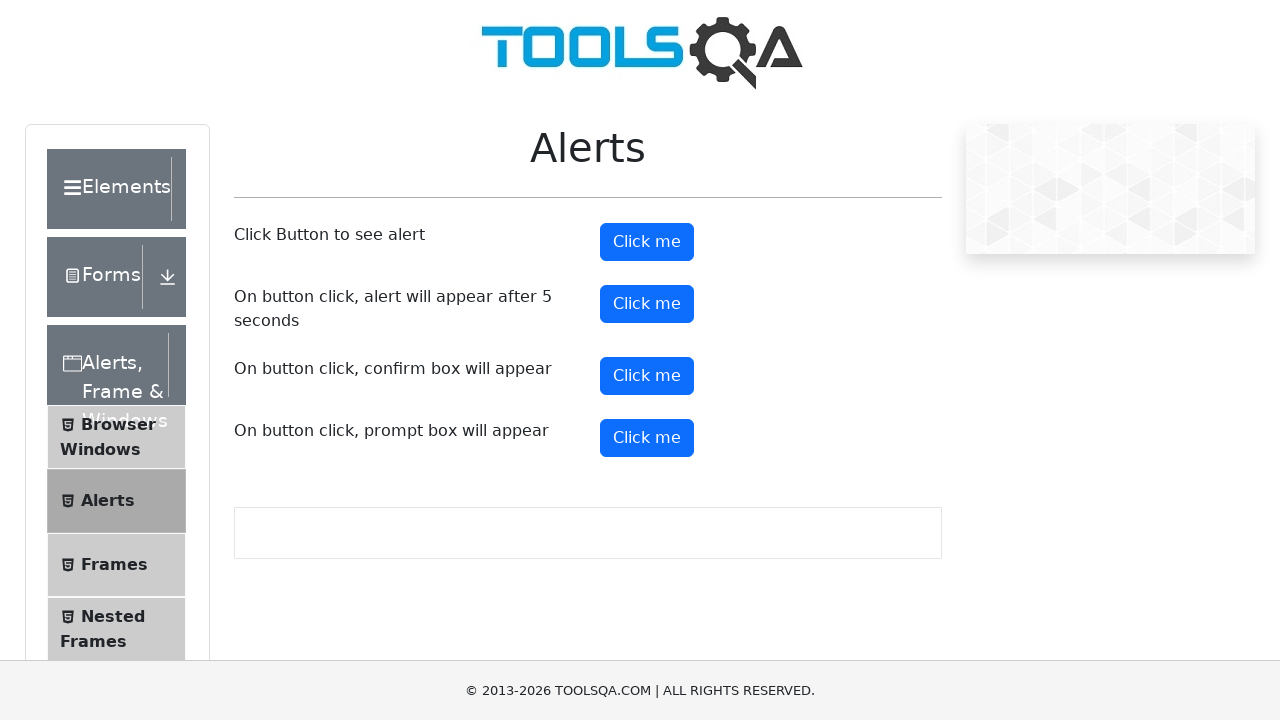

Clicked alert button to trigger simple alert at (647, 242) on button#alertButton
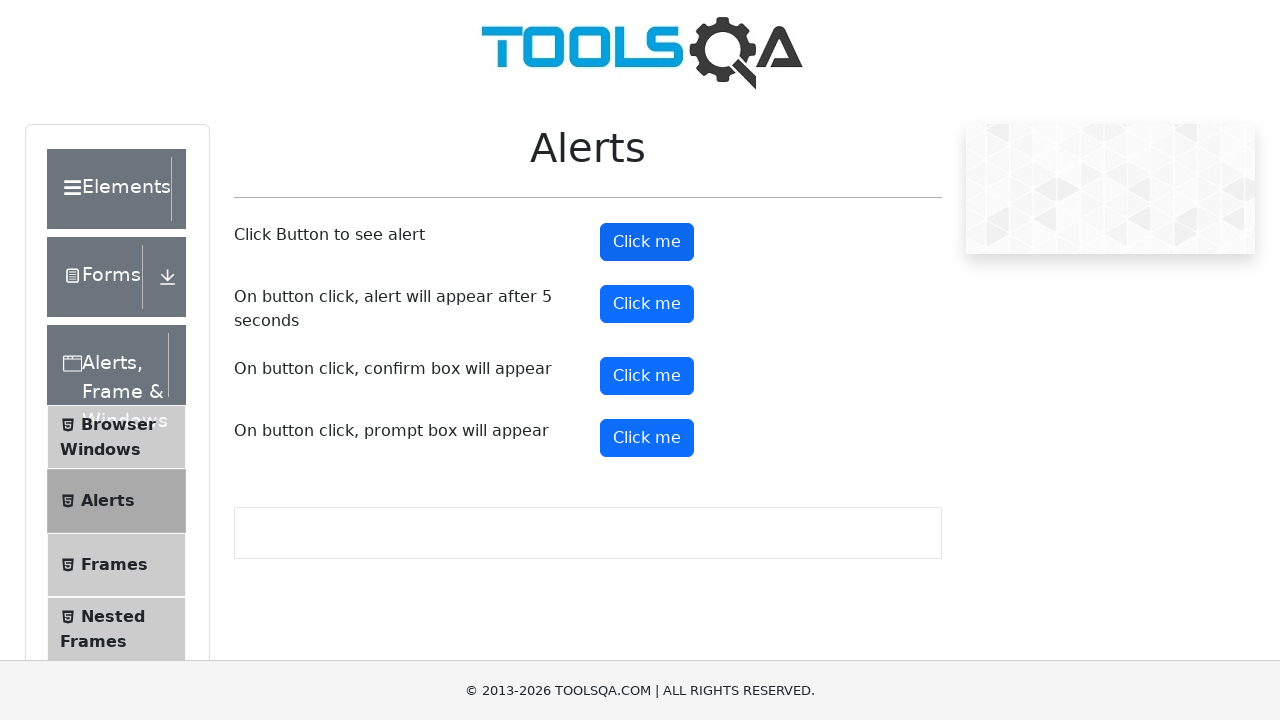

Set up dialog handler to accept simple alert
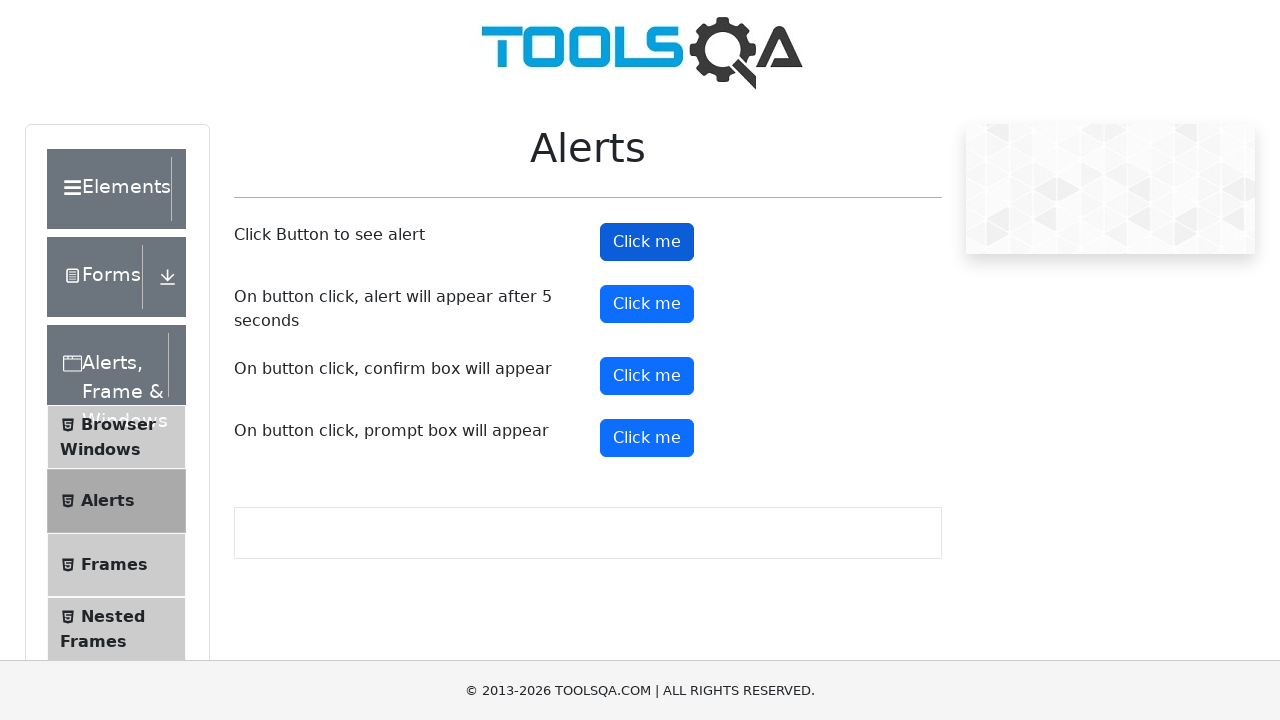

Waited 1 second after accepting simple alert
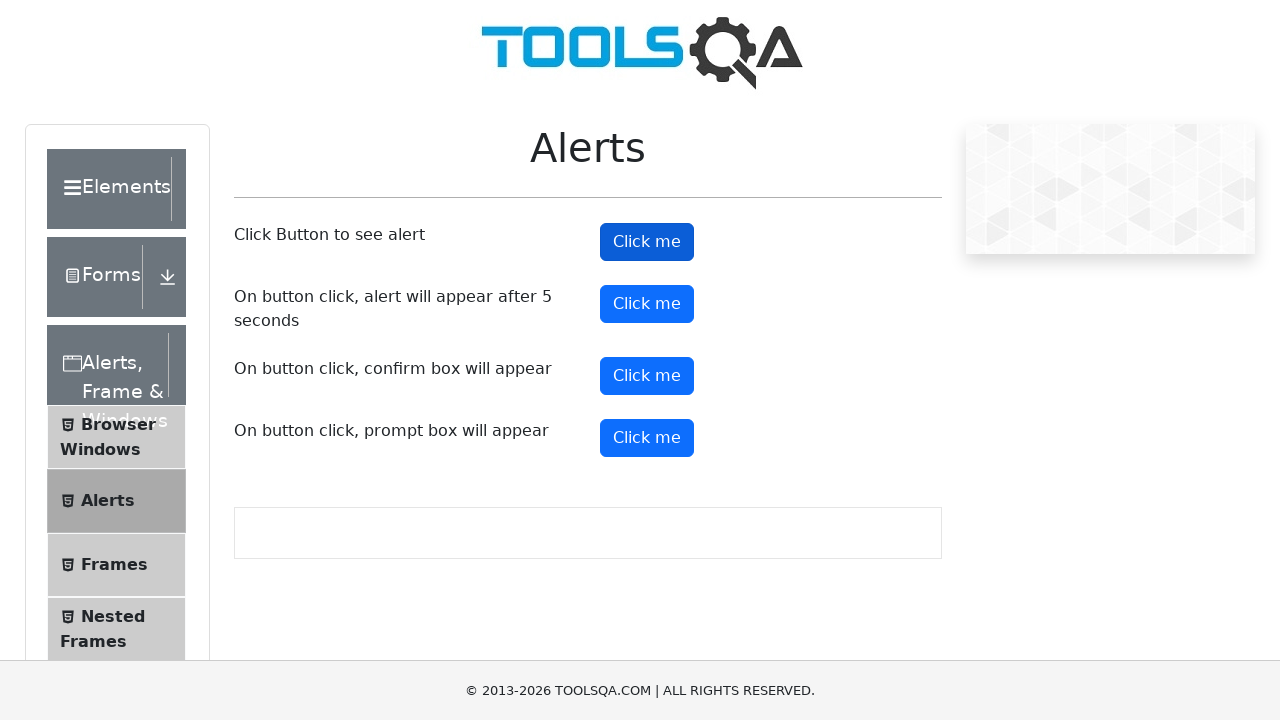

Clicked confirm button to trigger confirm dialog at (647, 376) on button#confirmButton
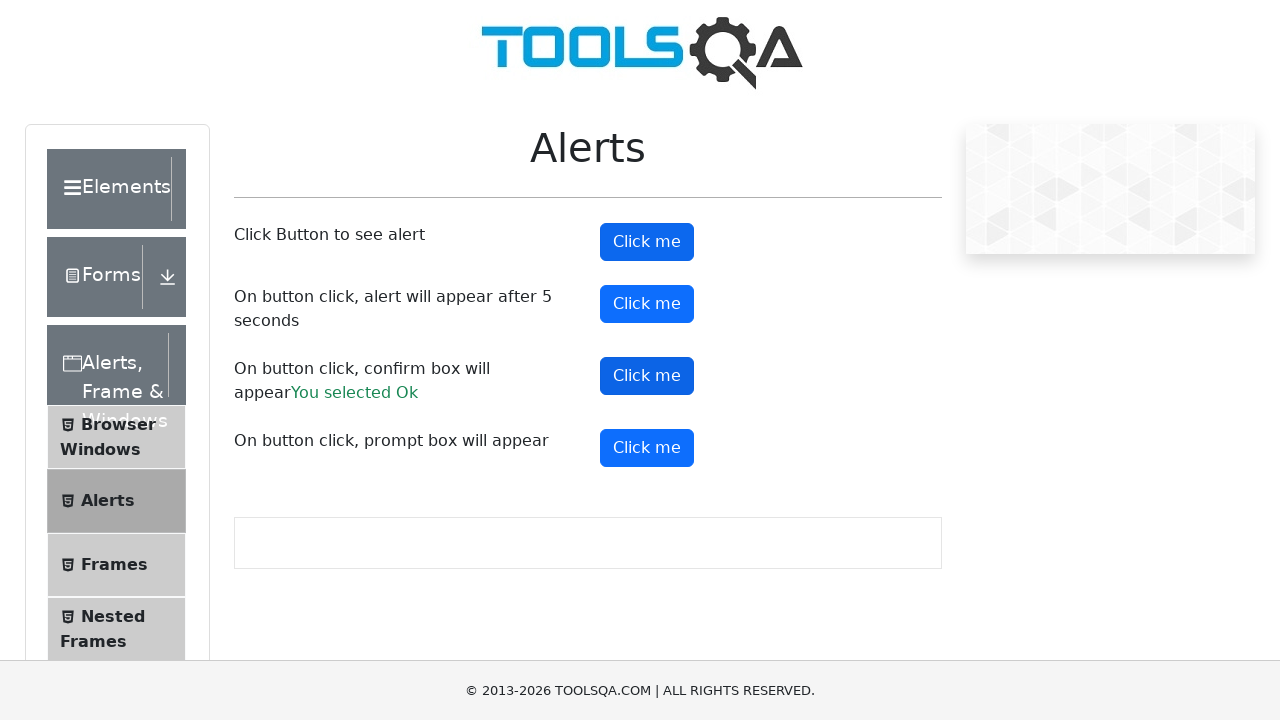

Set up dialog handler to dismiss confirm dialog
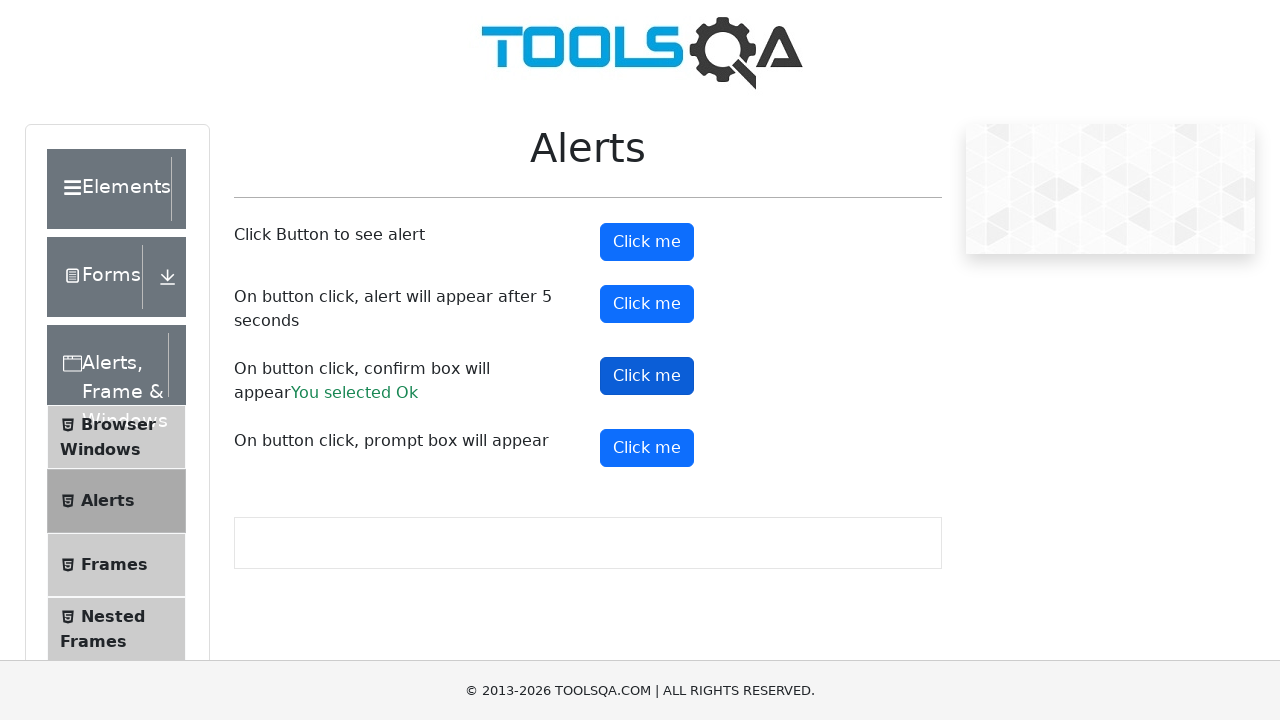

Waited 1 second after dismissing confirm dialog
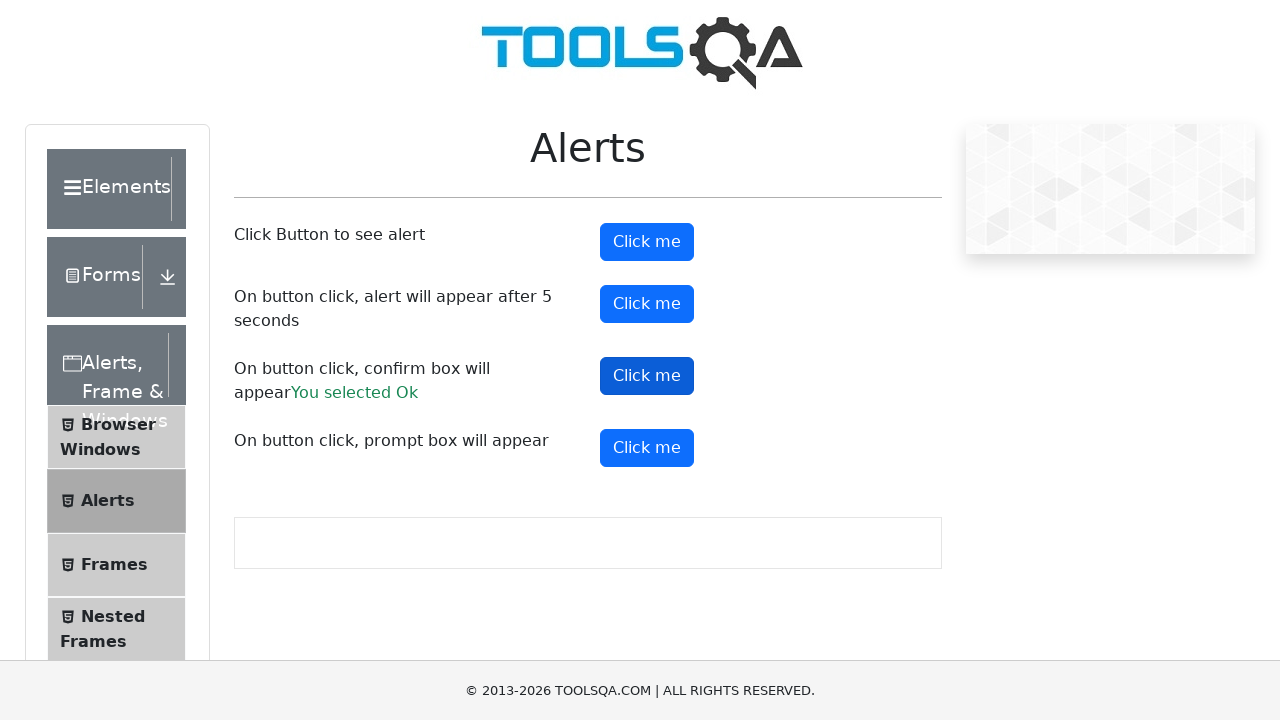

Clicked prompt button to trigger prompt dialog at (647, 448) on button#promtButton
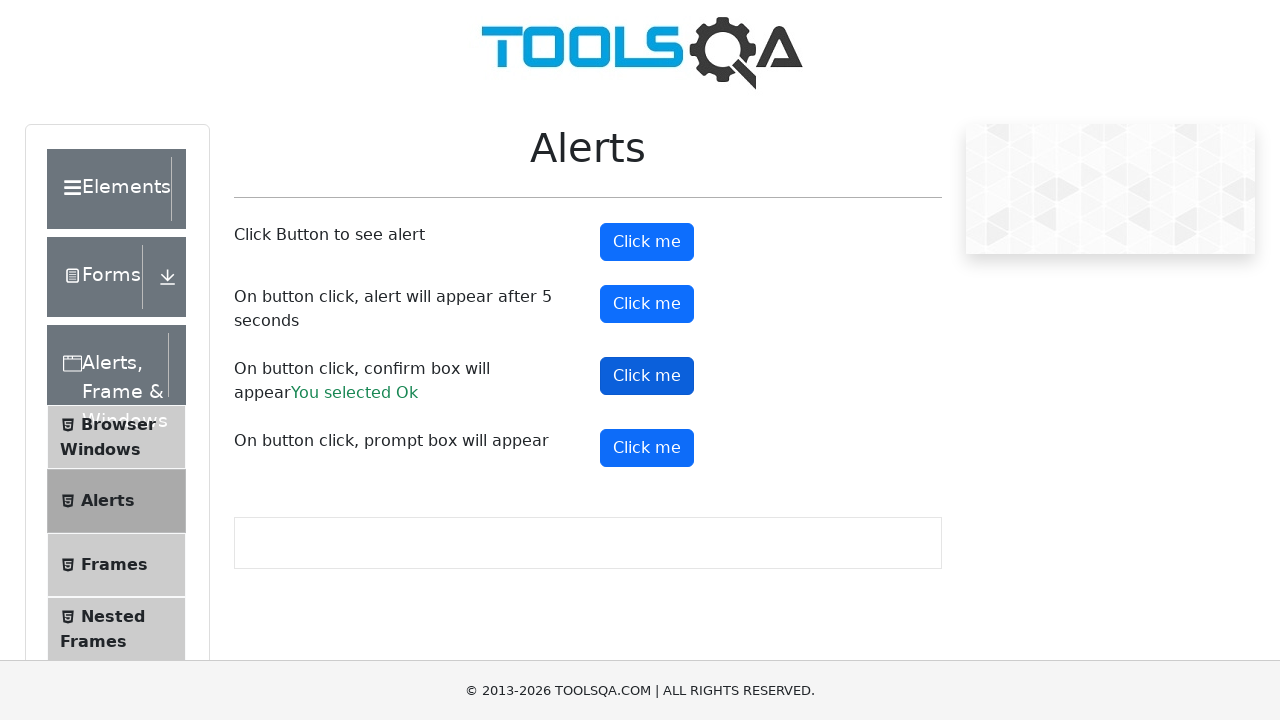

Set up dialog handler to accept prompt dialog with text 'Test'
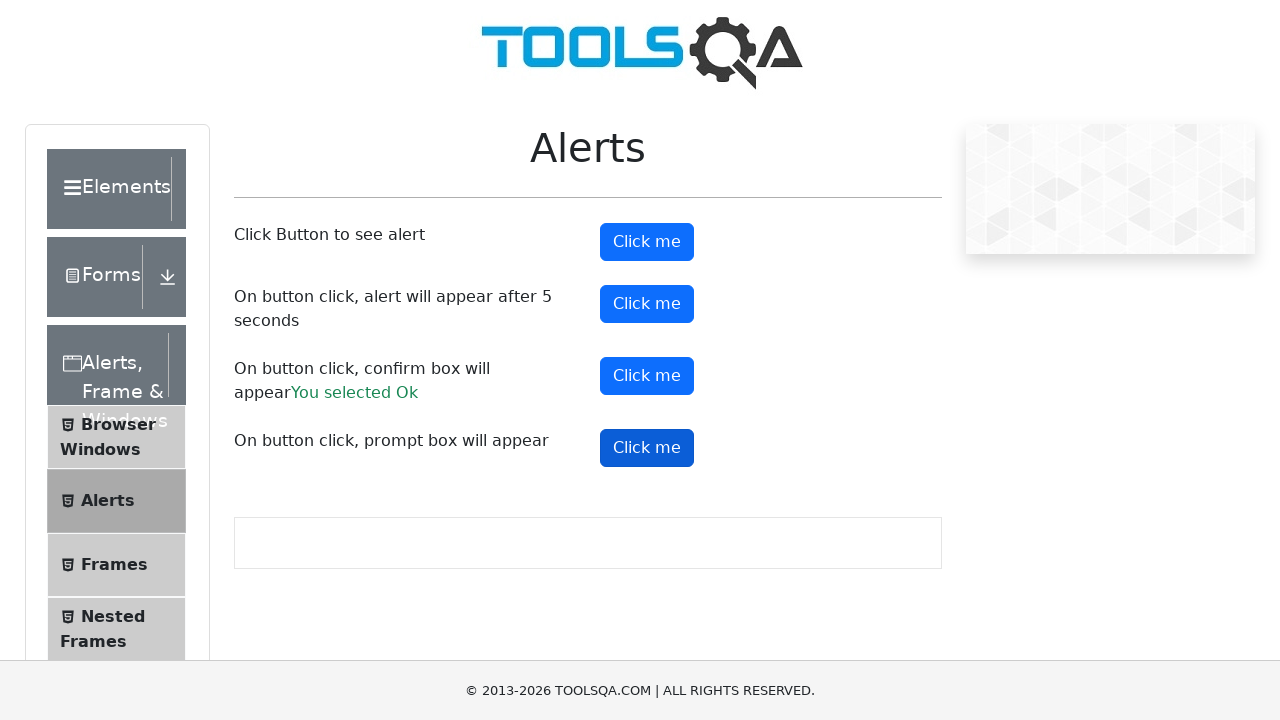

Waited 1 second after accepting prompt dialog
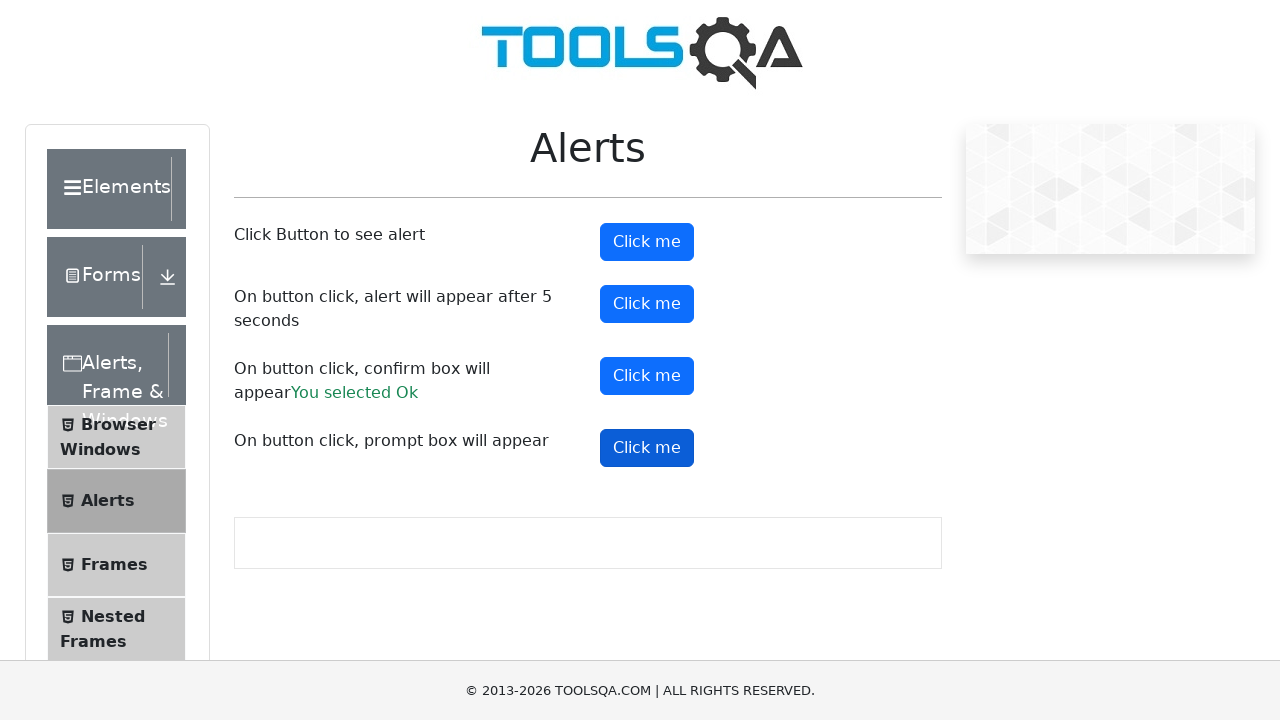

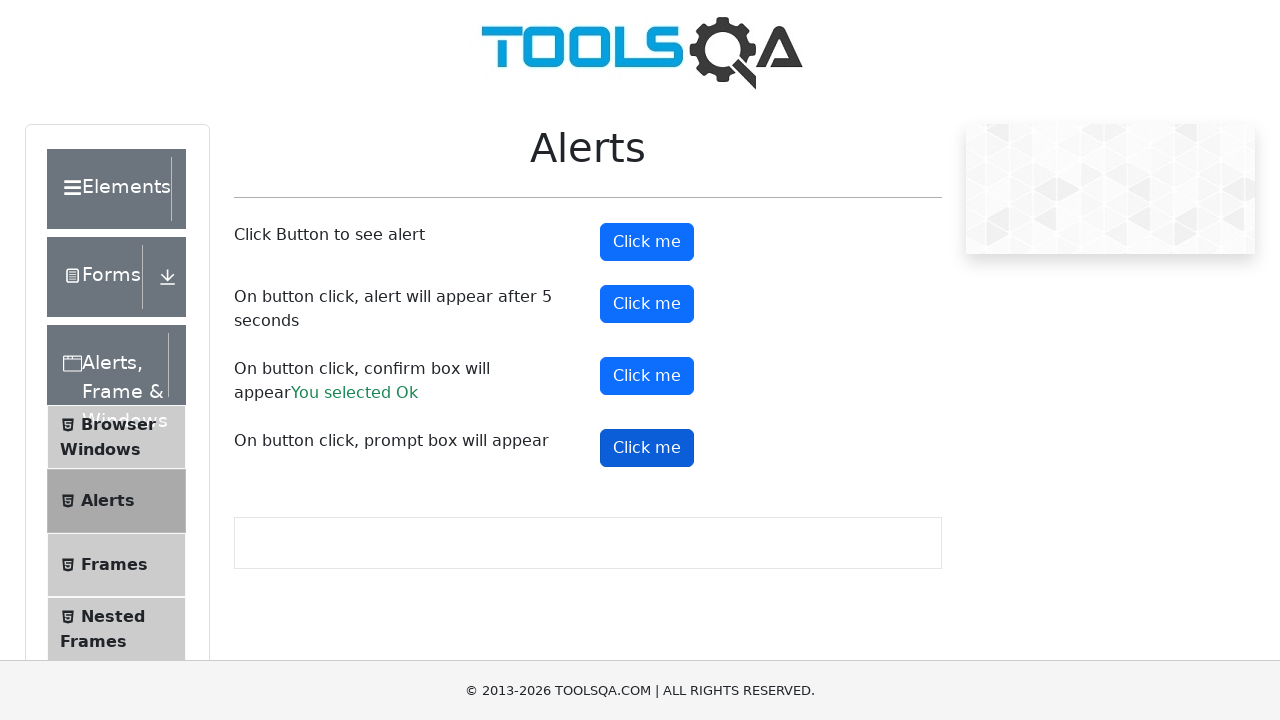